Tests regular click functionality by clicking a button and verifying the success message appears

Starting URL: https://demoqa.com/buttons

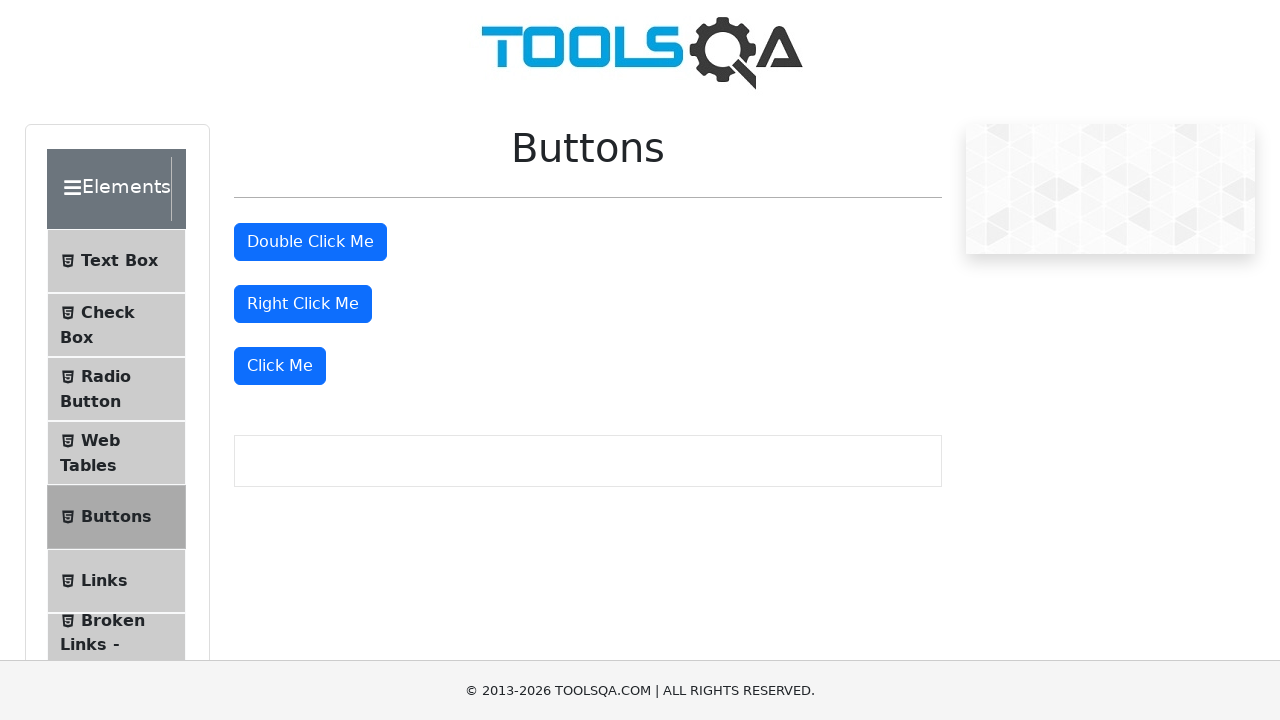

Clicked the regular click button at (280, 366) on xpath=//div[last()]/button
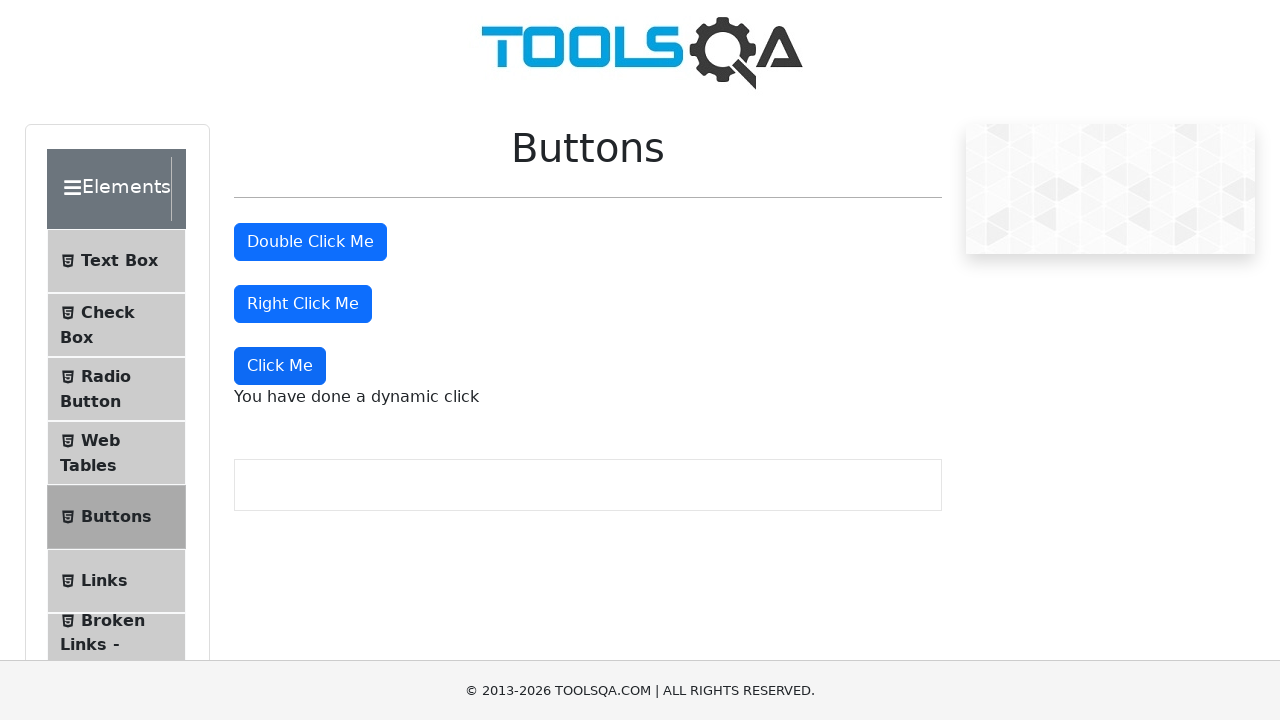

Verified success message appeared
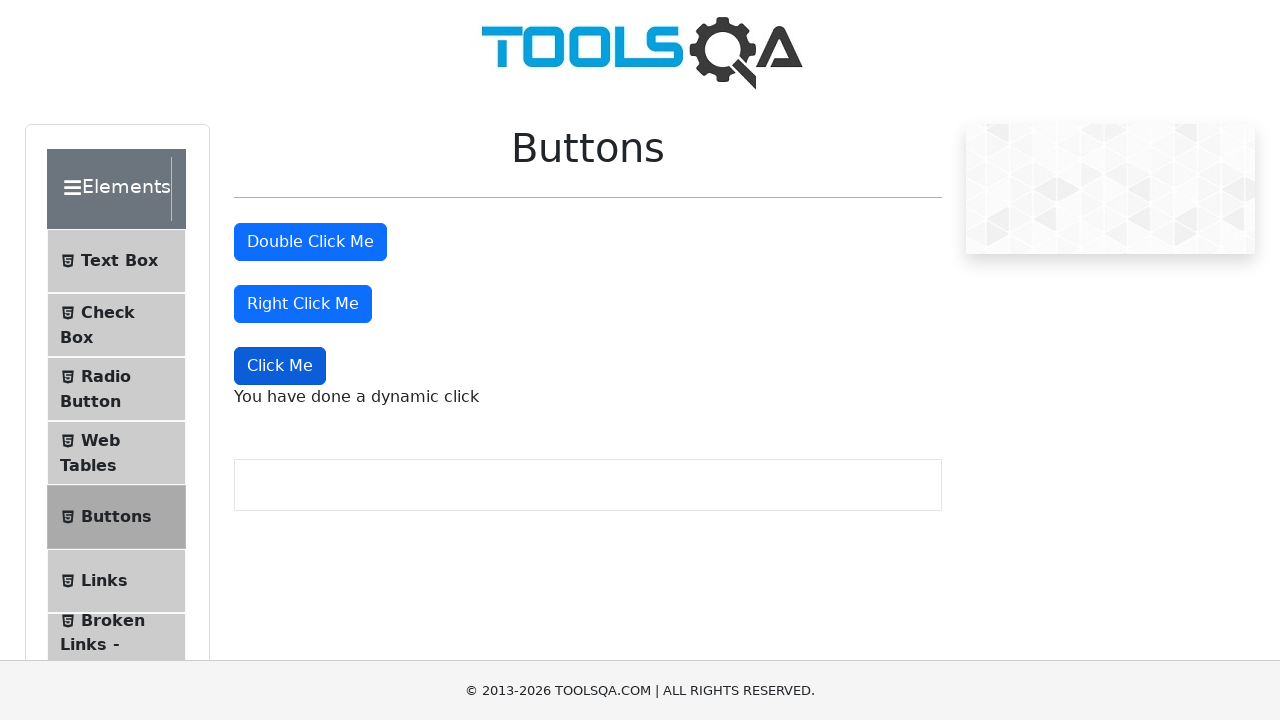

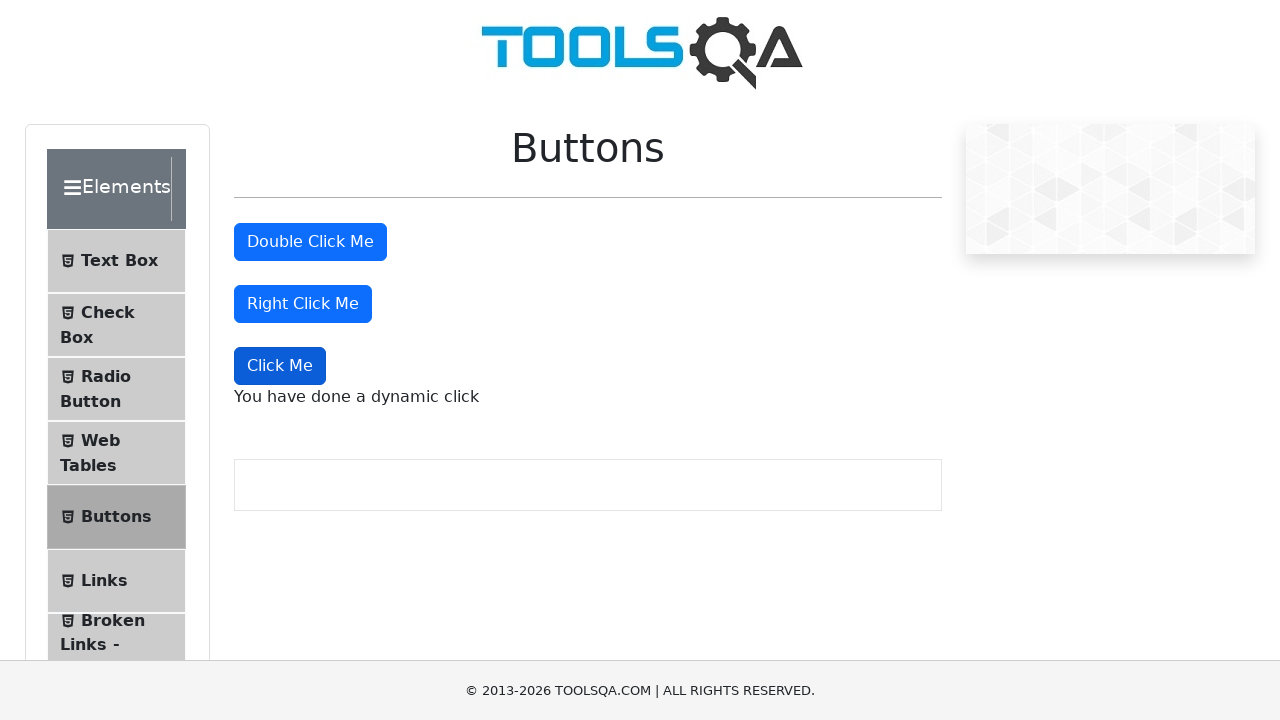